Tests that book search is case-insensitive by searching with lowercase text and verifying results appear

Starting URL: https://demoqa.com/books

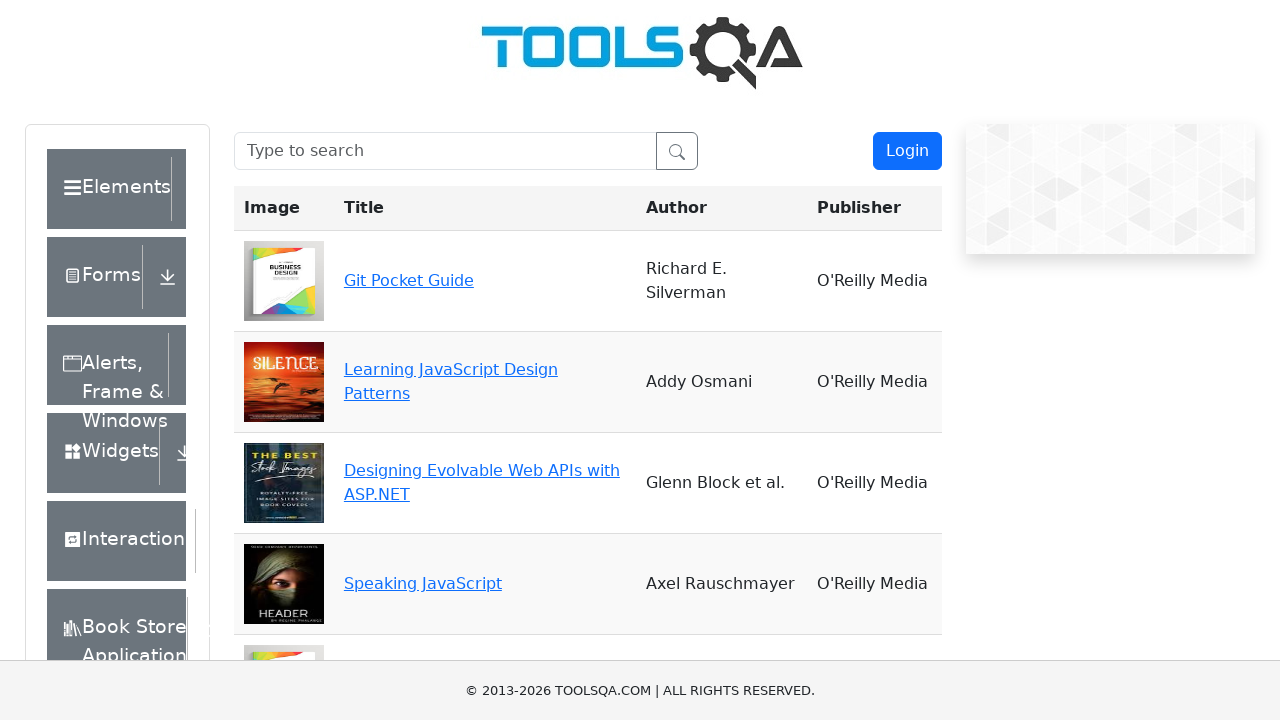

Filled search box with lowercase query 'you don't know js' on [placeholder="Type to search"]
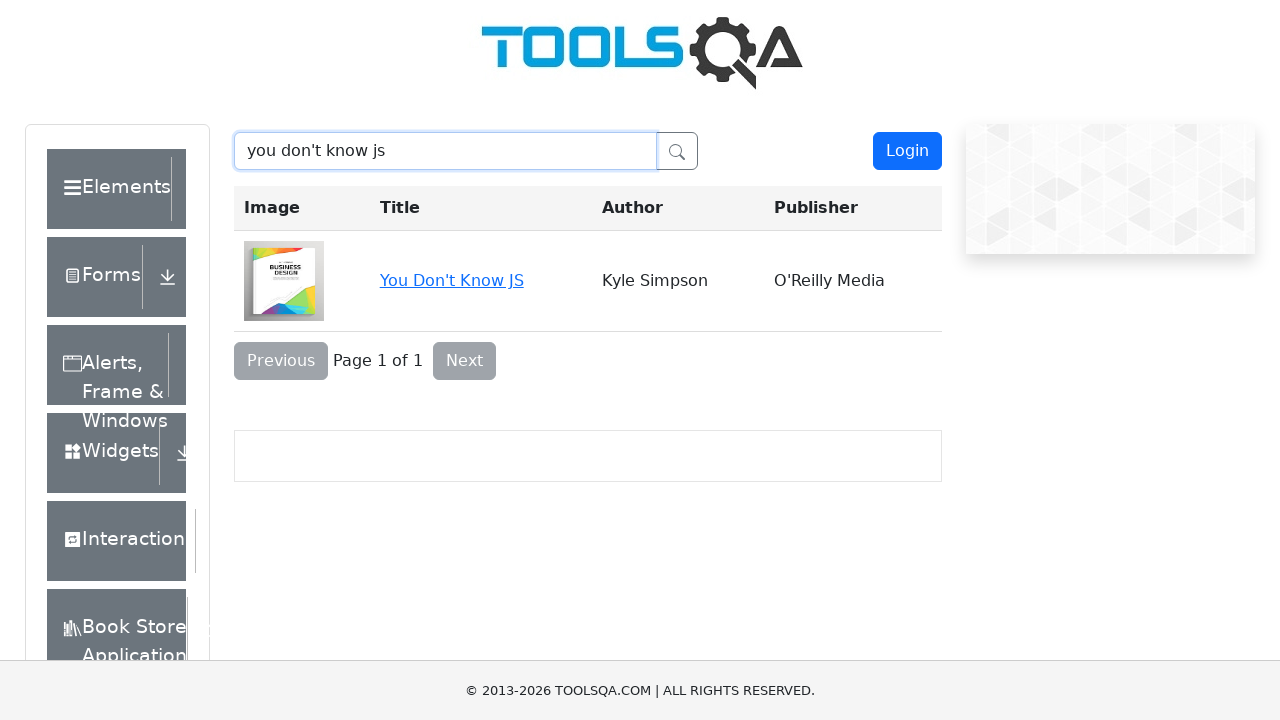

Verified book 'You Don't Know JS' appears in results (case-insensitive search confirmed)
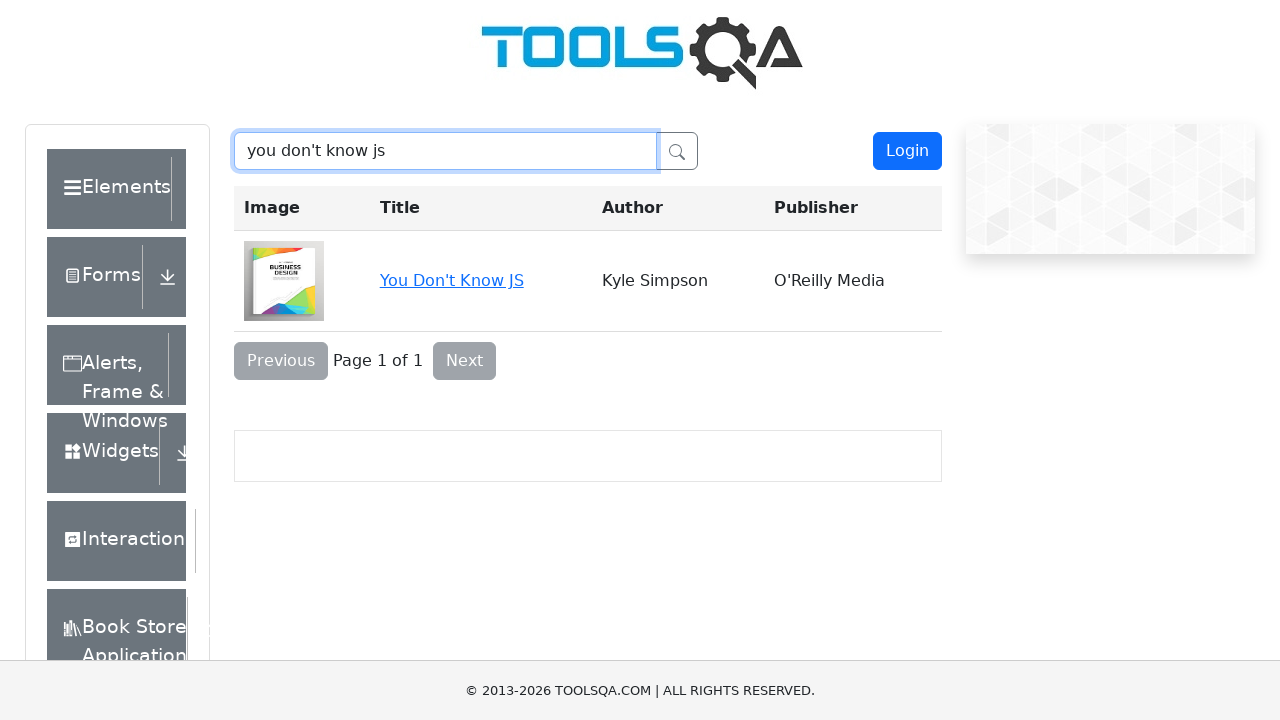

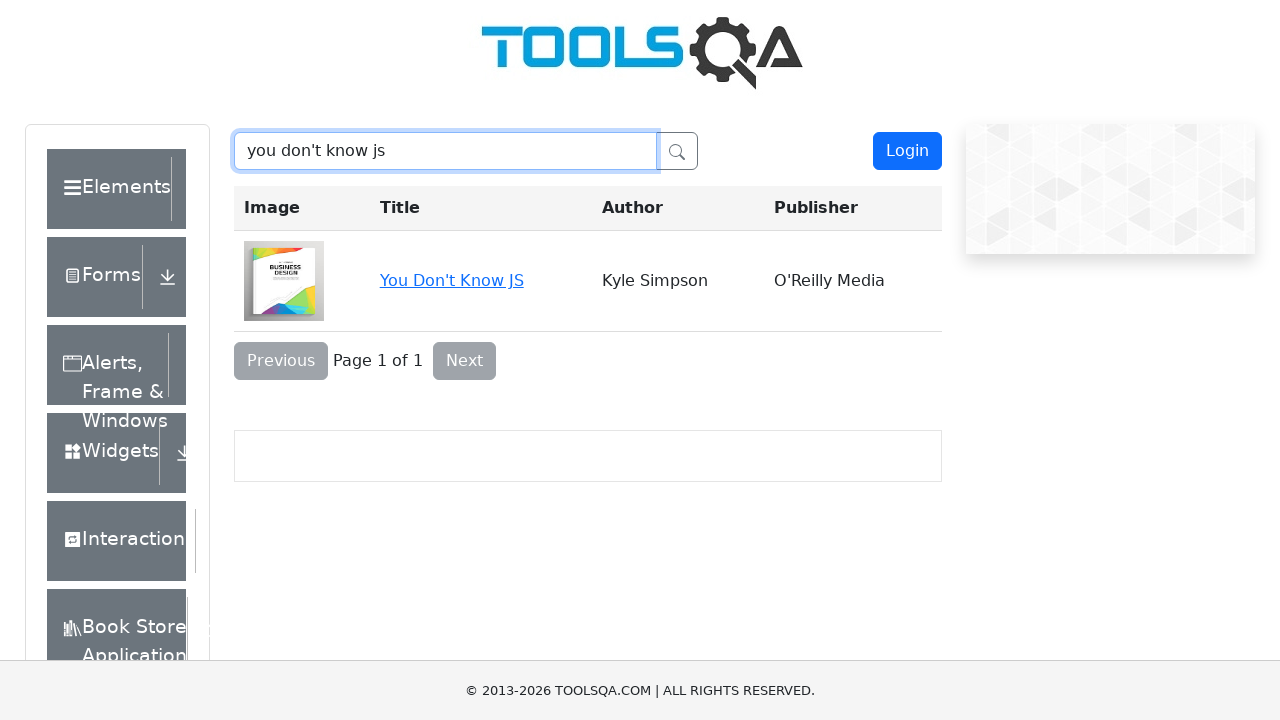